Tests modal dialog functionality by opening a large modal and then closing it on the DemoQA practice site

Starting URL: https://demoqa.com/modal-dialogs

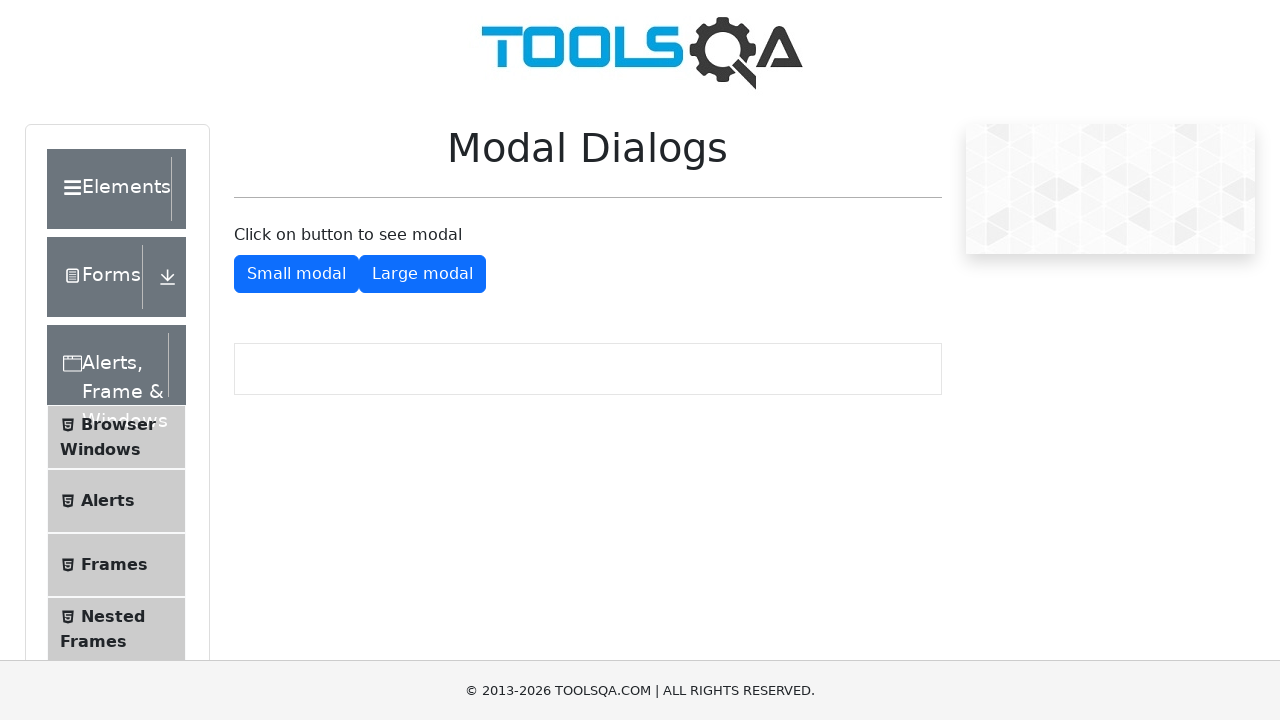

Clicked button to open large modal dialog at (422, 274) on #showLargeModal
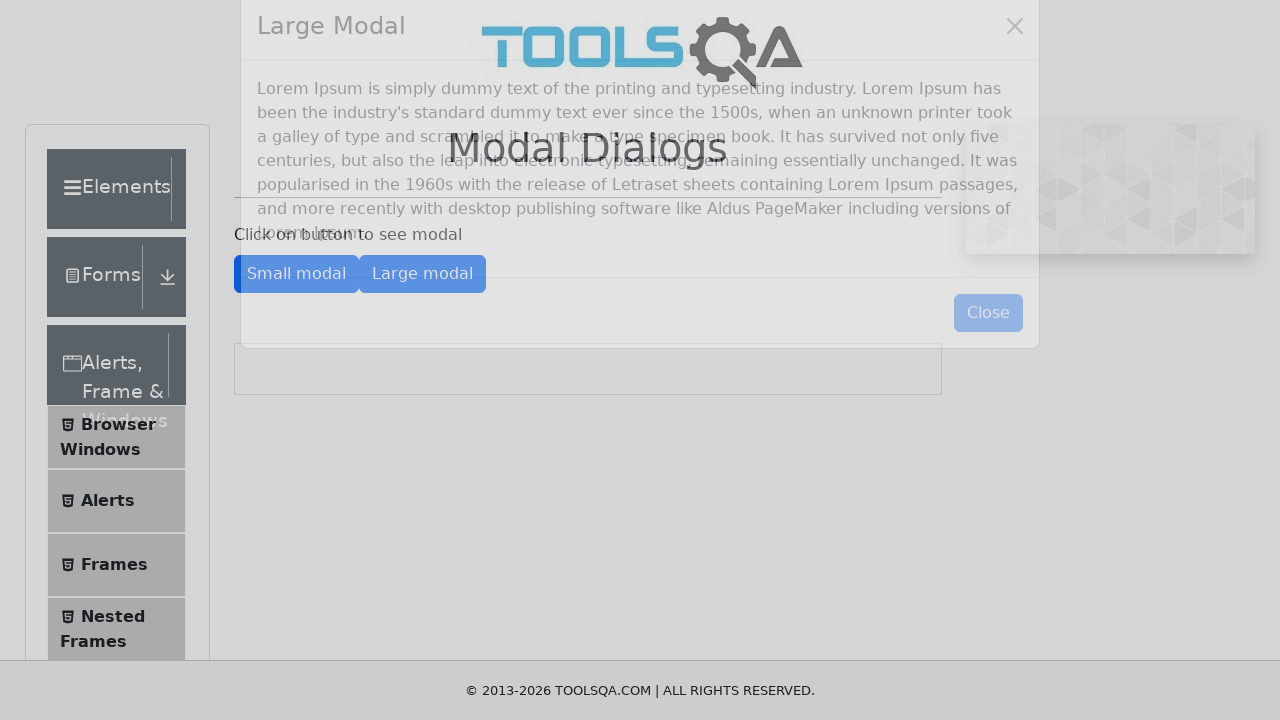

Large modal dialog appeared with close button visible
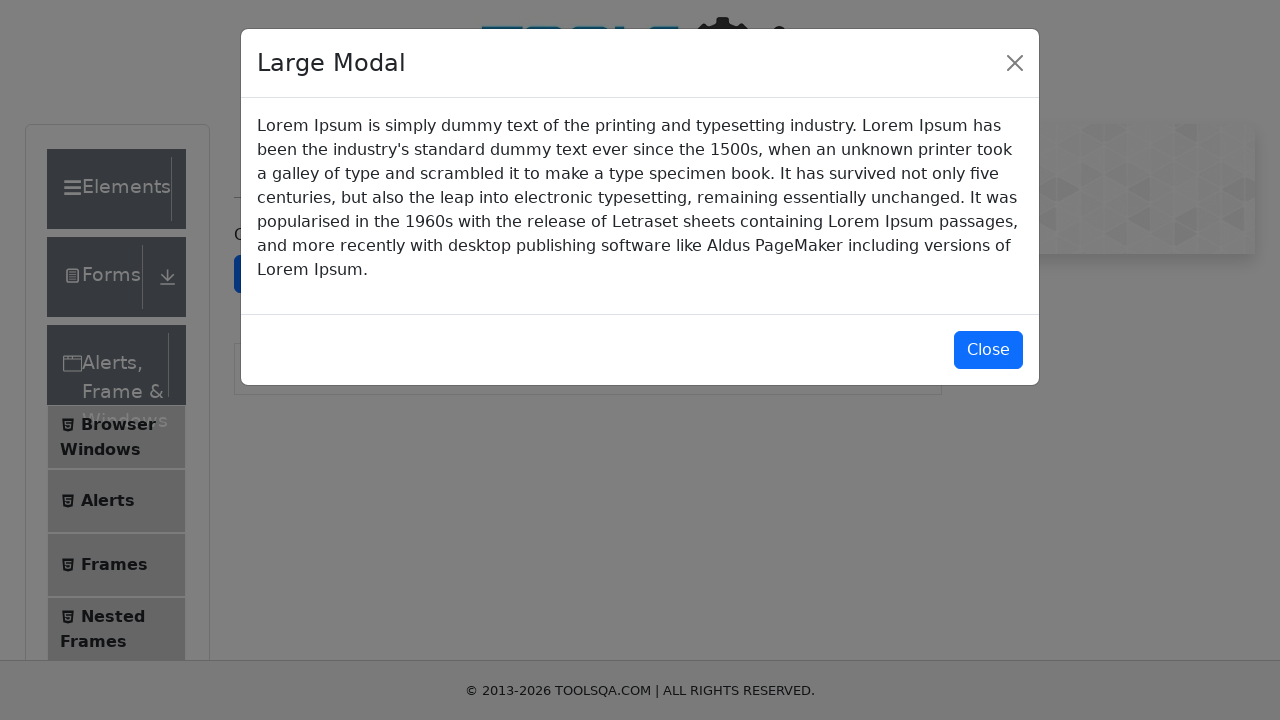

Clicked close button to dismiss the large modal dialog at (988, 350) on #closeLargeModal
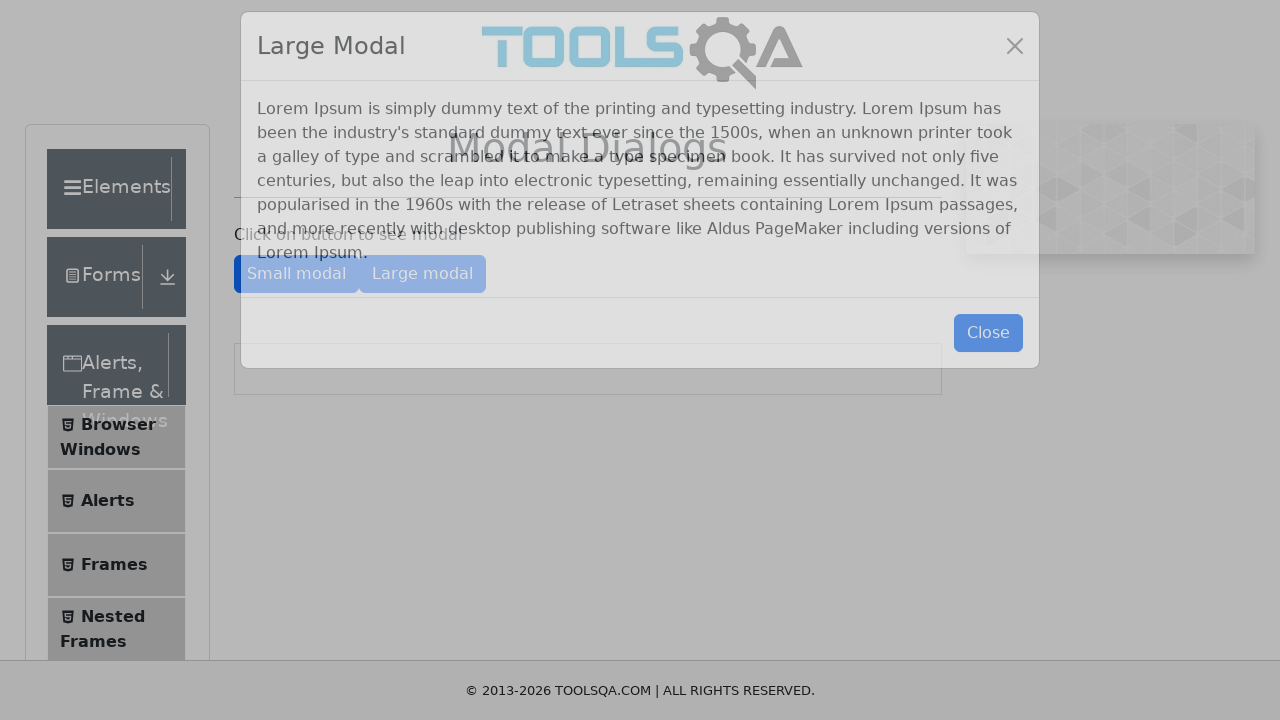

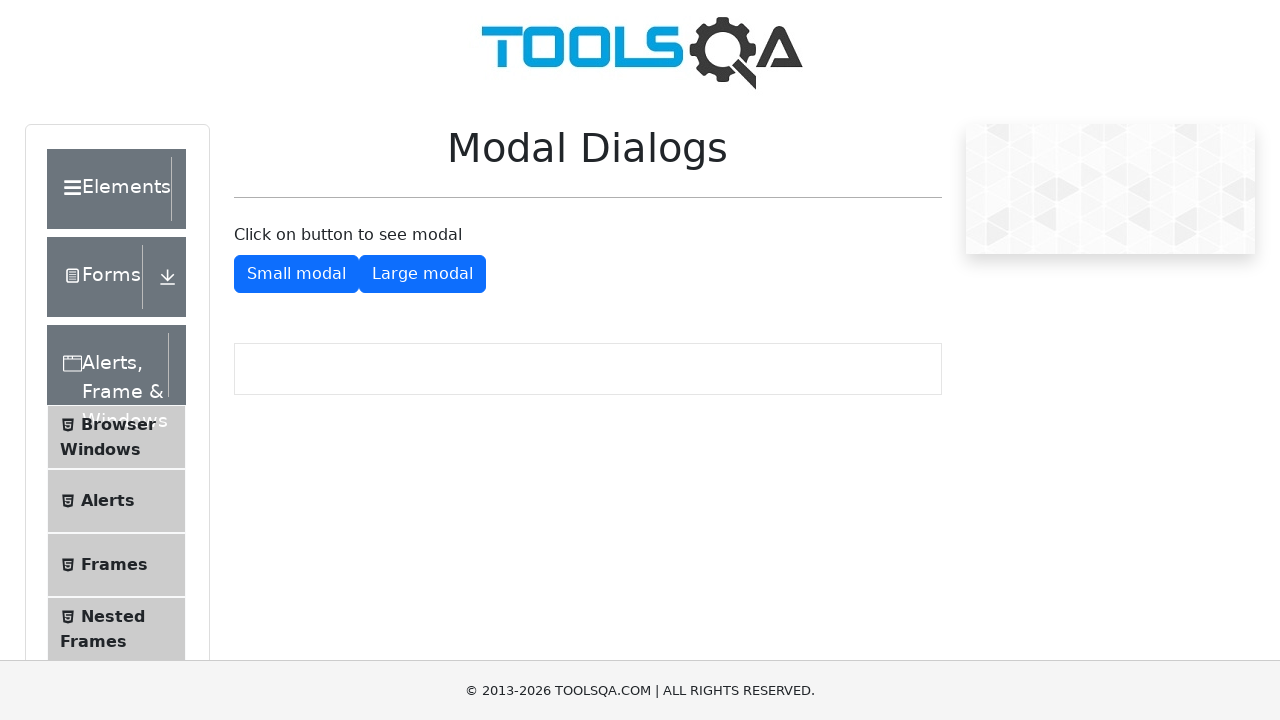